Tests radio button functionality by clicking the Hockey radio button and verifying its selection state, and checking if the Green radio button is enabled

Starting URL: https://practice.cydeo.com/radio_buttons

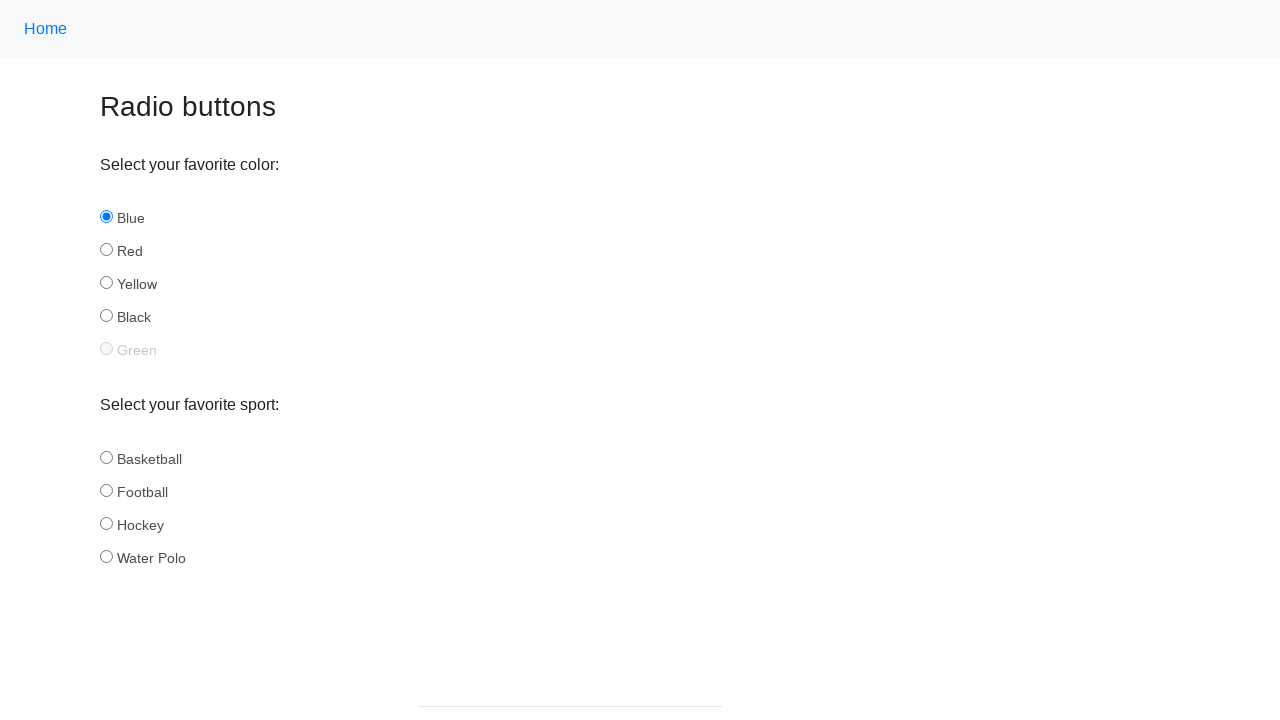

Clicked the Hockey radio button at (106, 523) on input#hockey
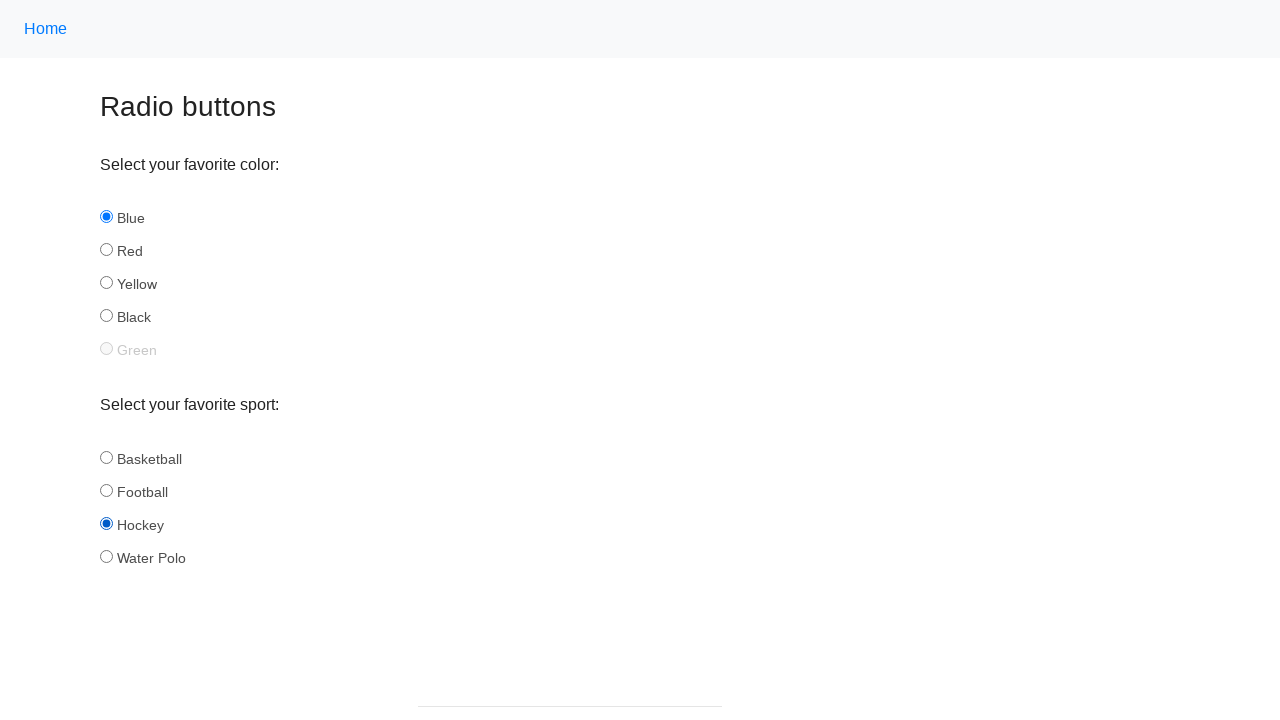

Verified Hockey radio button is selected
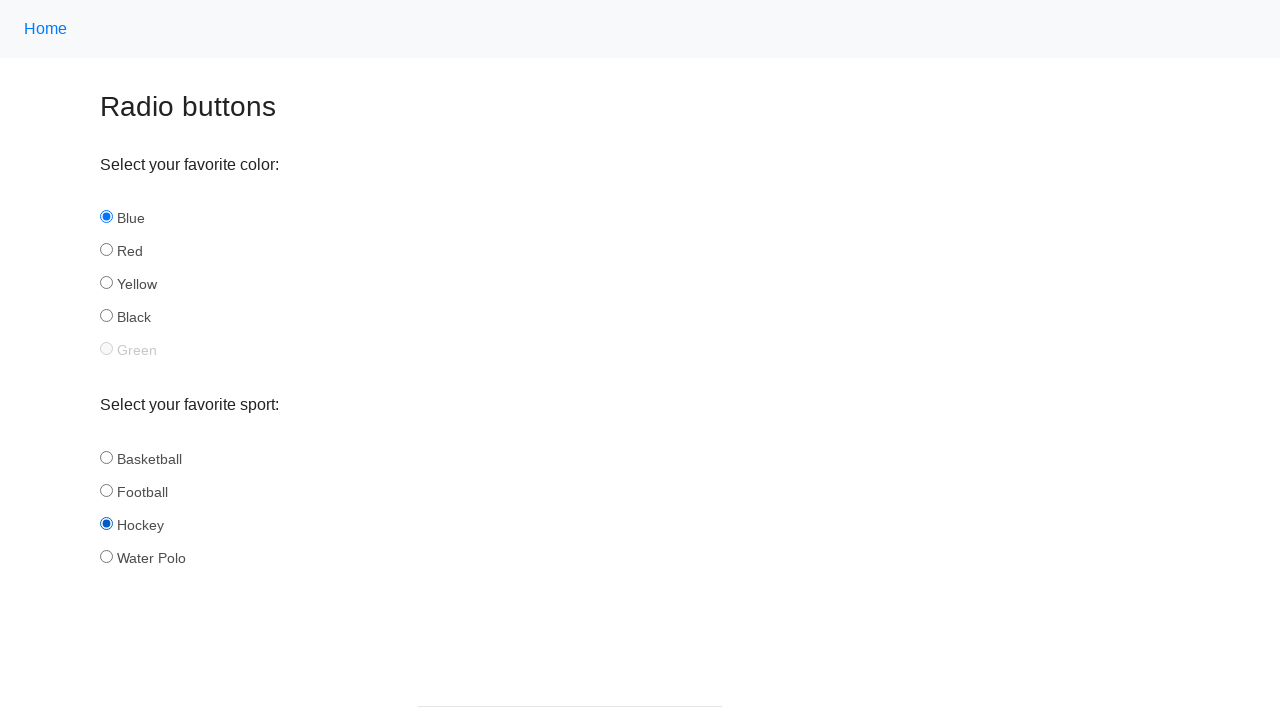

Verified Green radio button is disabled
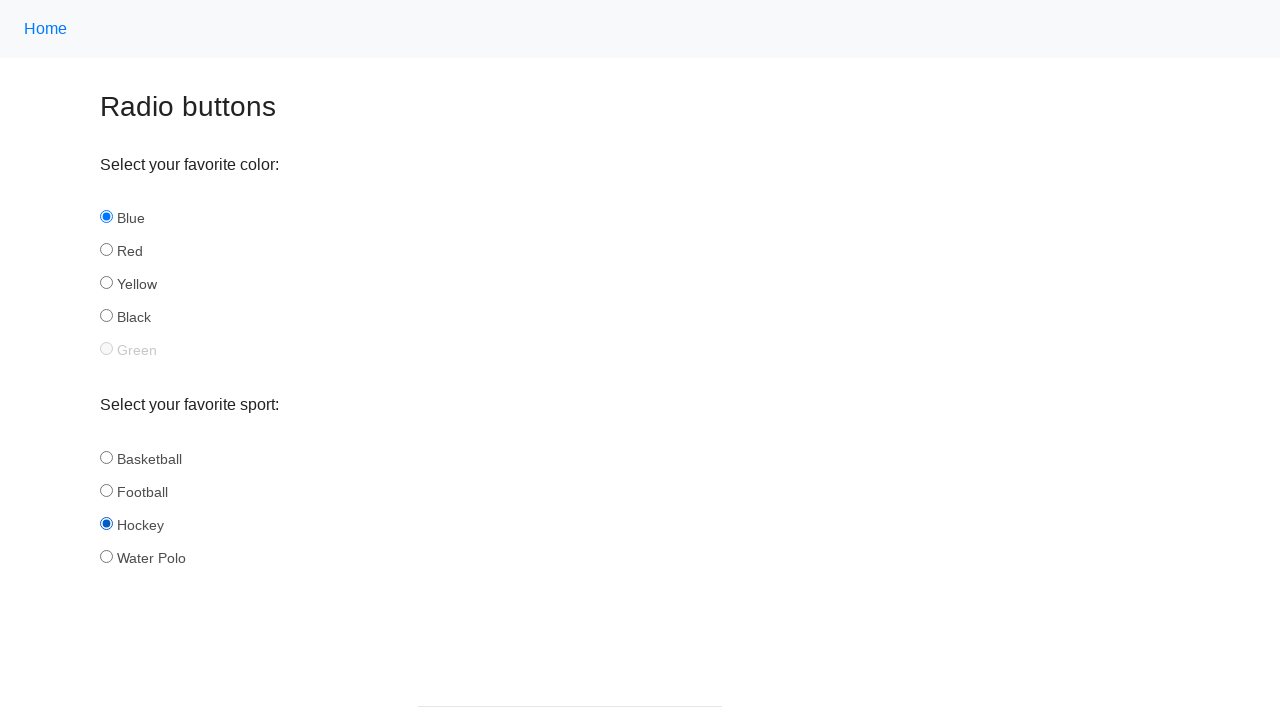

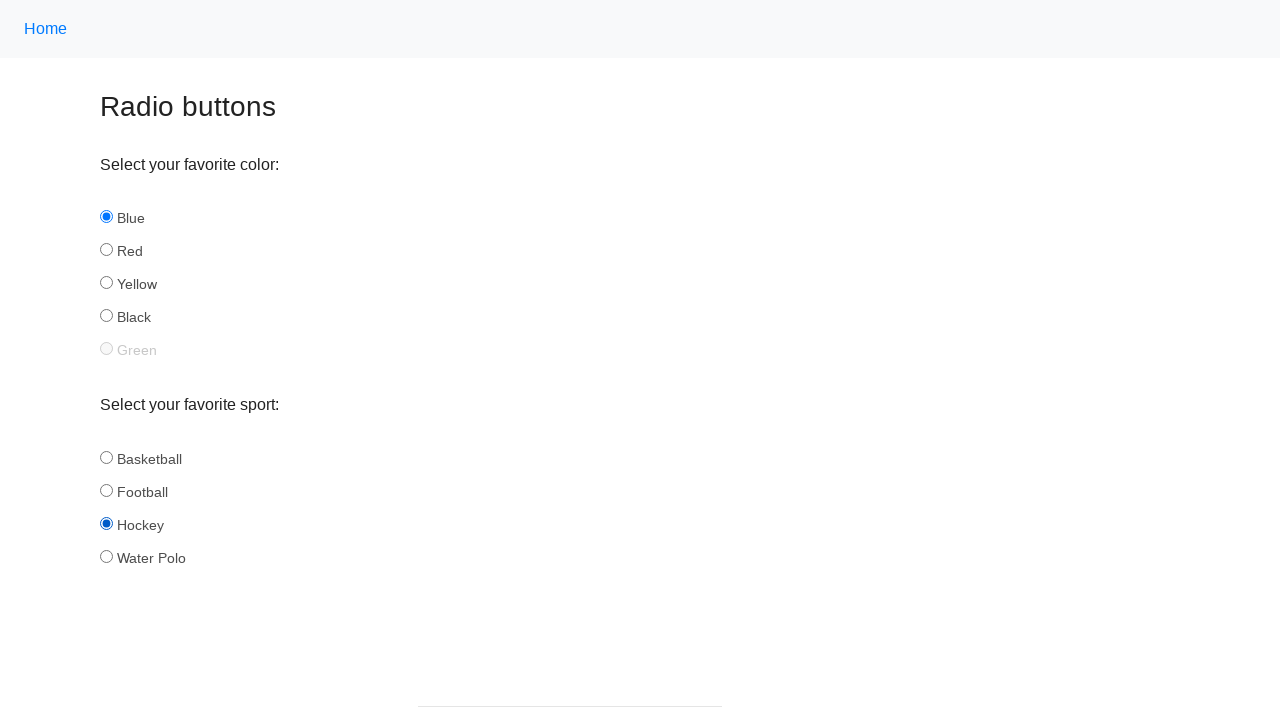